Tests drag and drop functionality on jQueryUI's droppable demo page by dragging an element from source to destination using click and hold then release actions.

Starting URL: https://jqueryui.com/droppable/

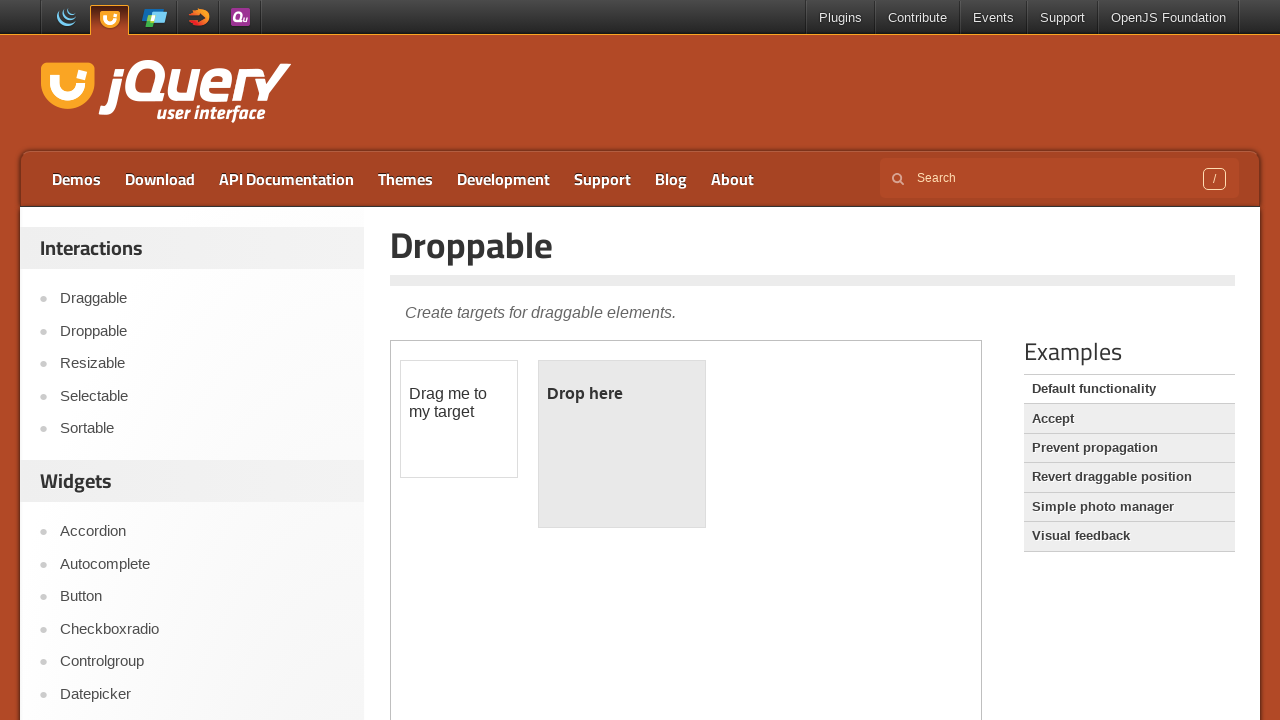

Navigated to jQueryUI droppable demo page
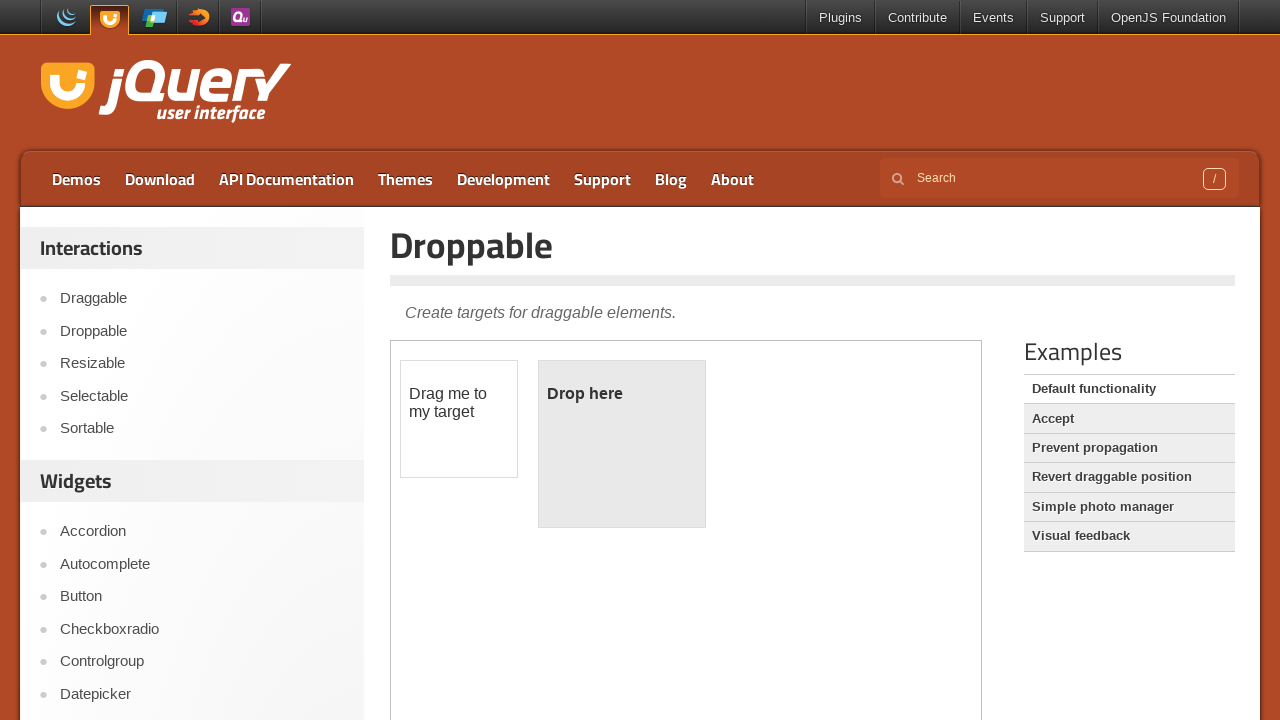

Located iframe containing drag and drop elements
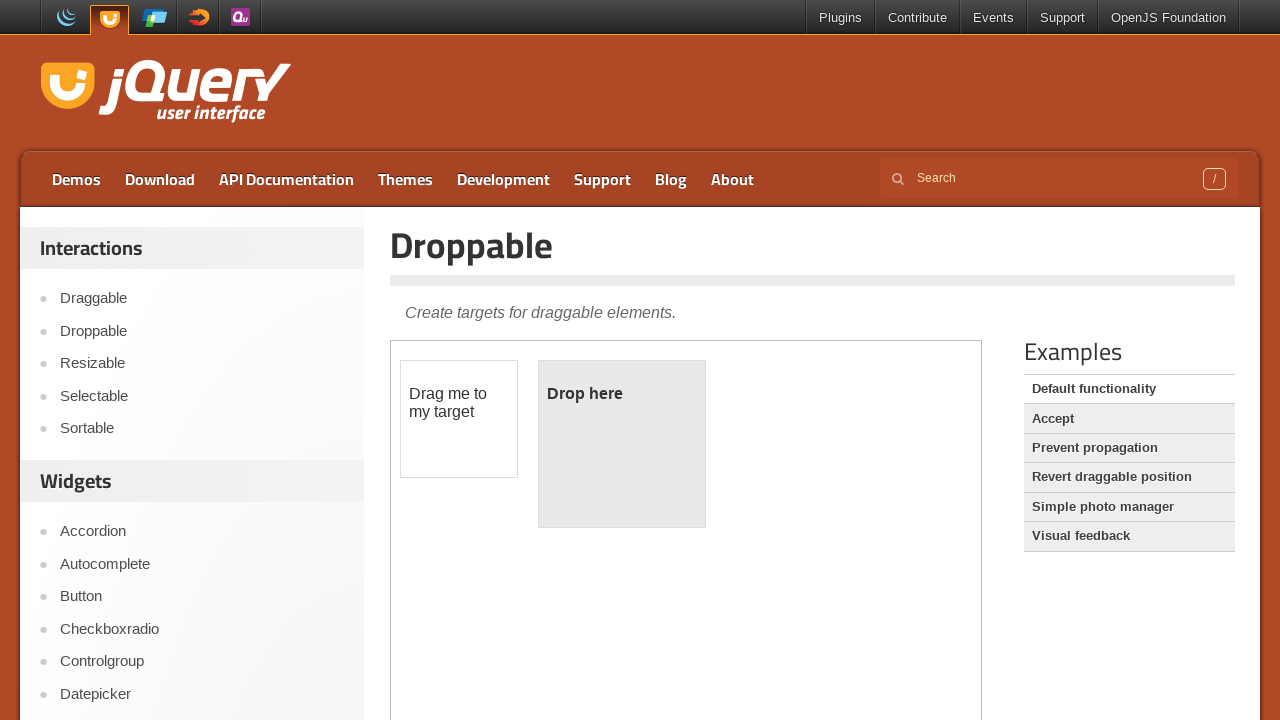

Located draggable source element
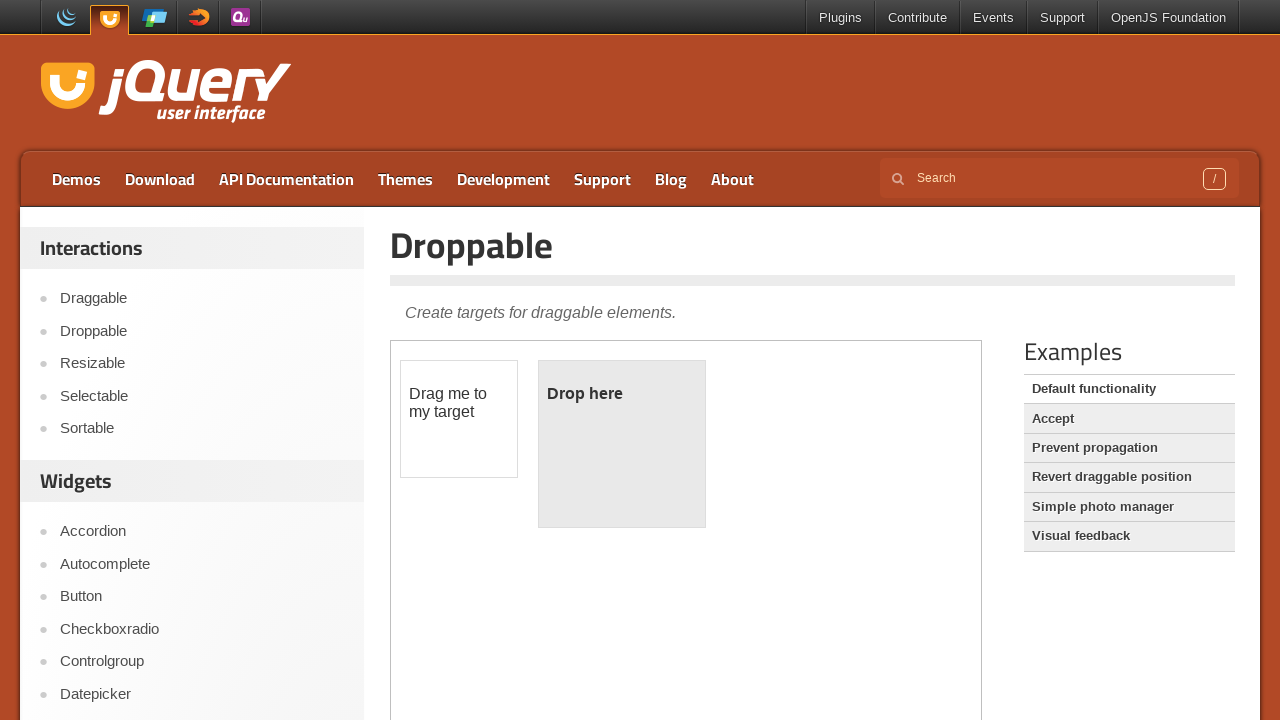

Located droppable destination element
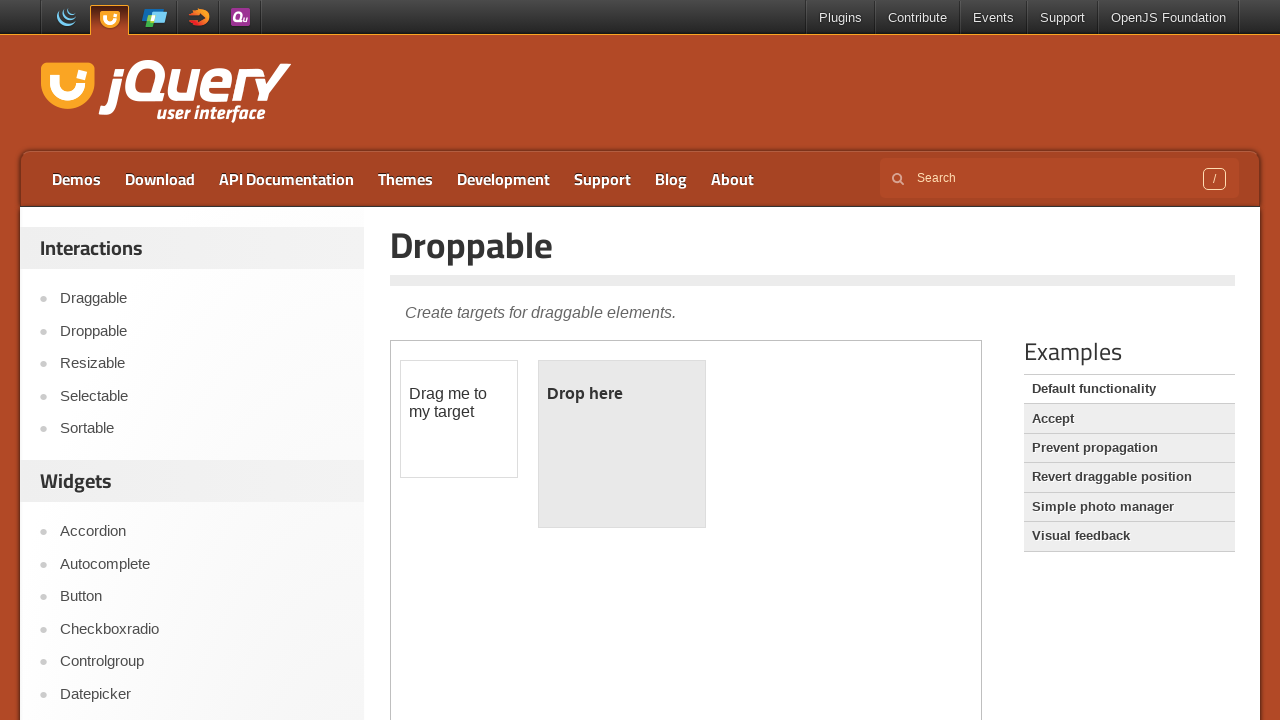

Dragged source element to destination element at (622, 444)
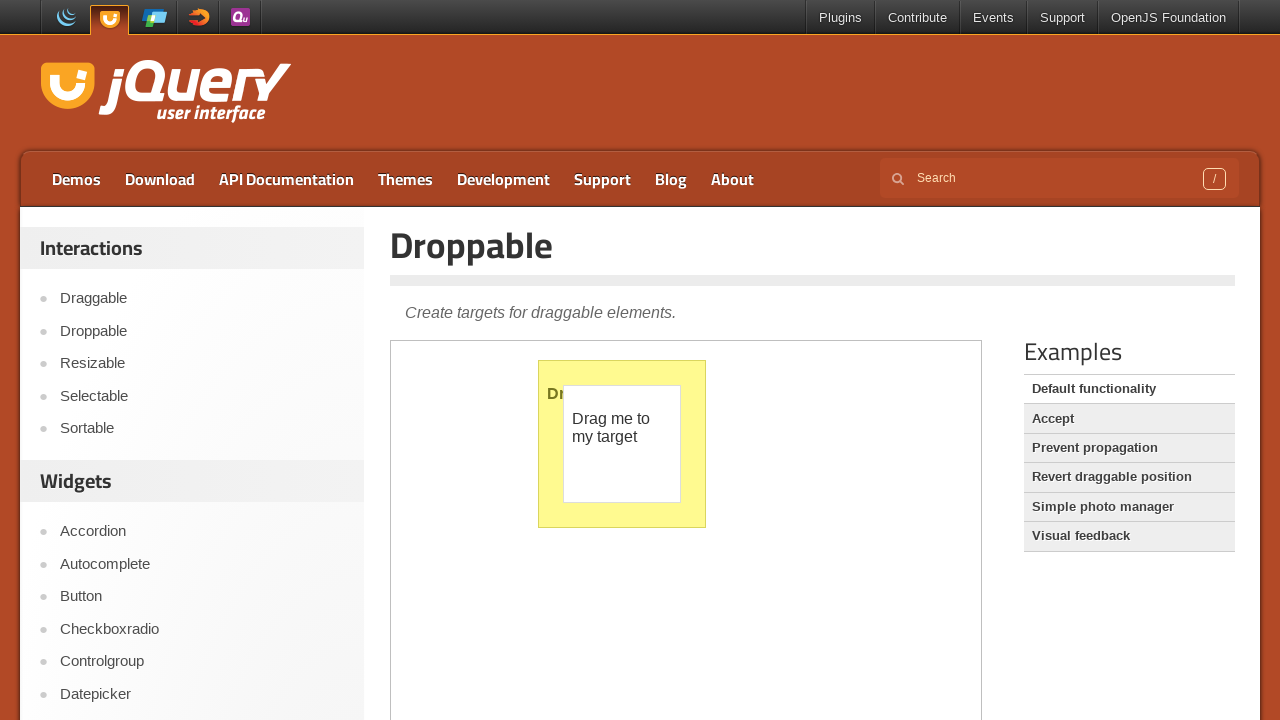

Verified successful drop - 'Dropped!' text appeared in destination
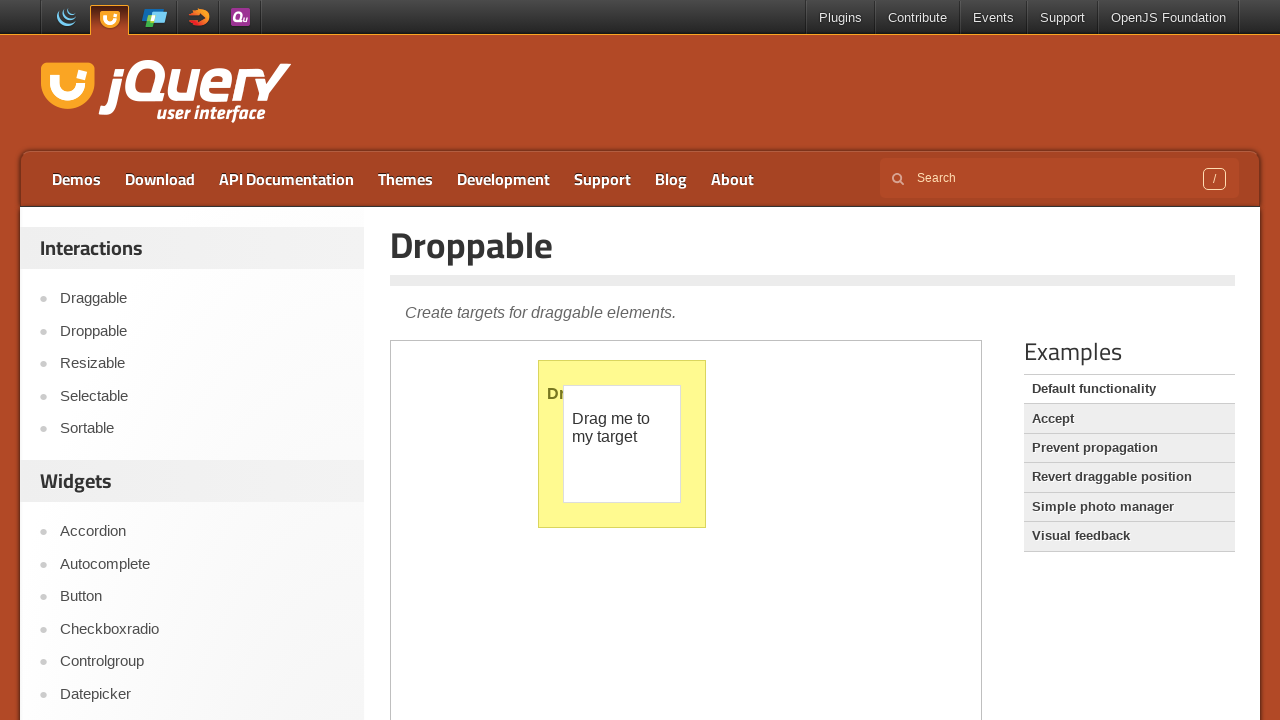

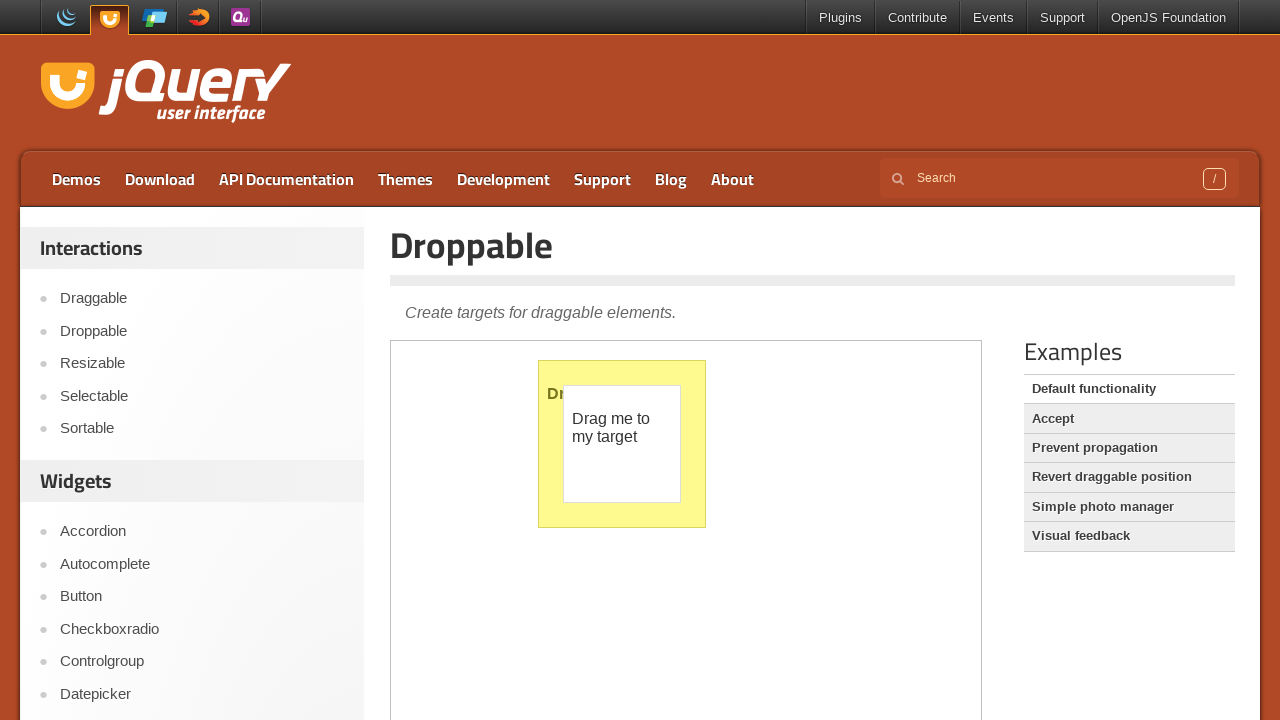